Tests dropdown menu functionality by clicking the dropdown button, selecting an item (Autocomplete), and verifying the correct page loads with the expected heading.

Starting URL: https://formy-project.herokuapp.com/dropdown

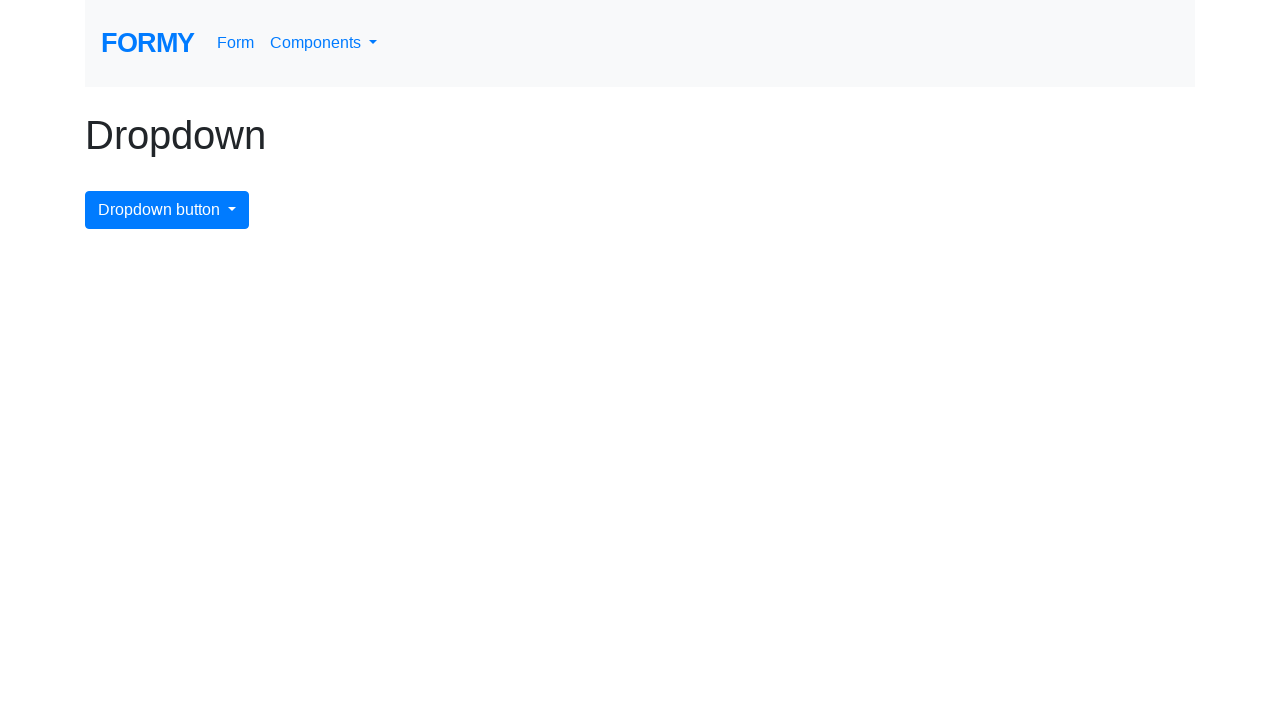

Clicked dropdown menu button at (167, 210) on #dropdownMenuButton
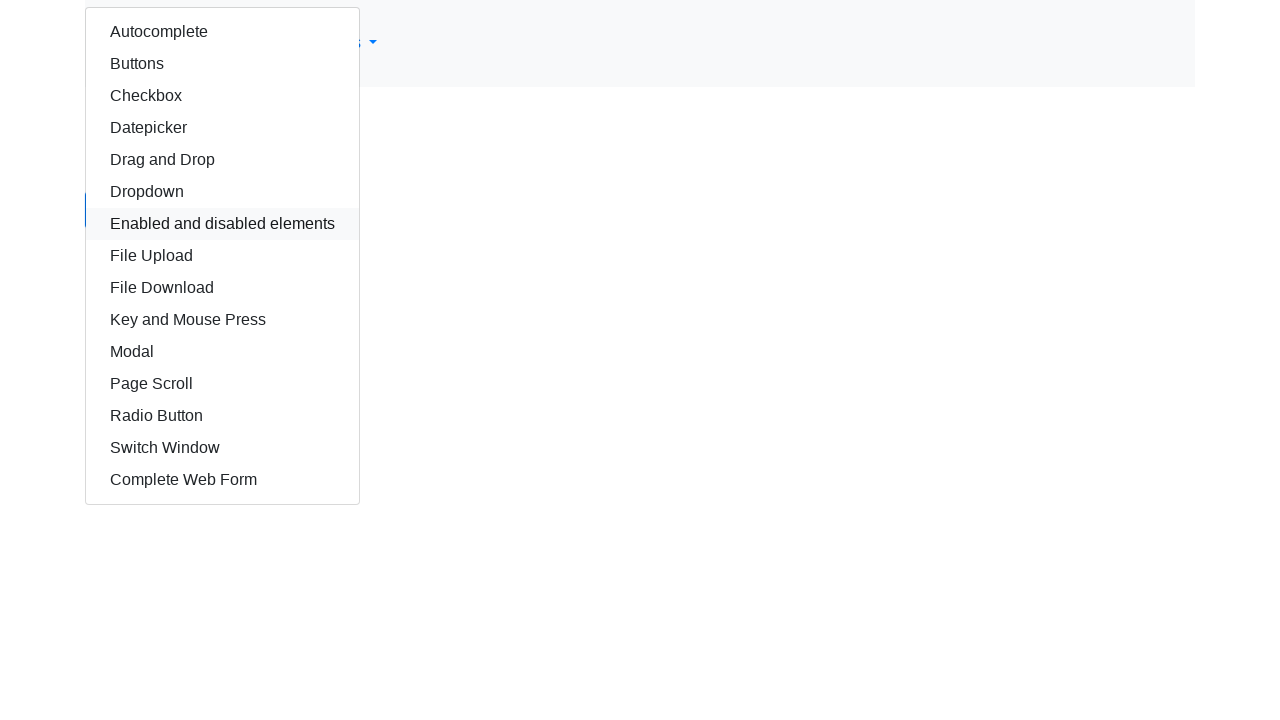

Dropdown menu became visible
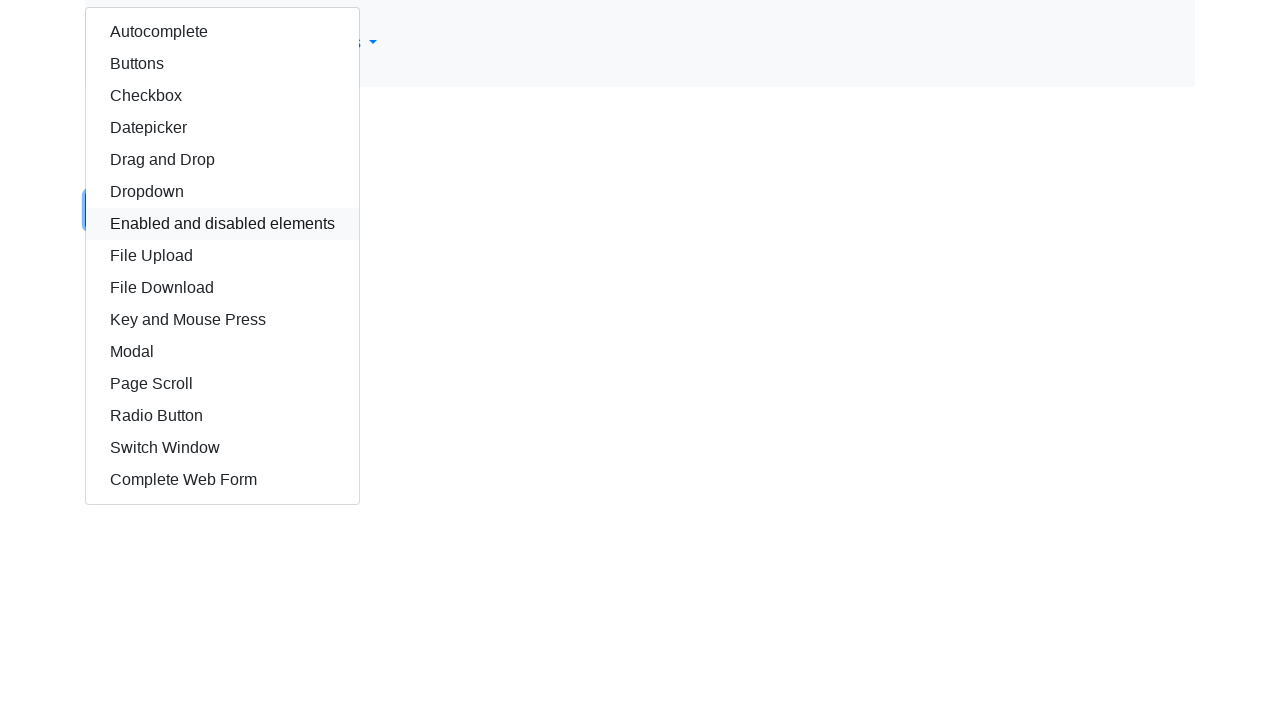

Selected 'Autocomplete' option from dropdown at (222, 32) on div.dropdown-menu.show a:nth-child(1)
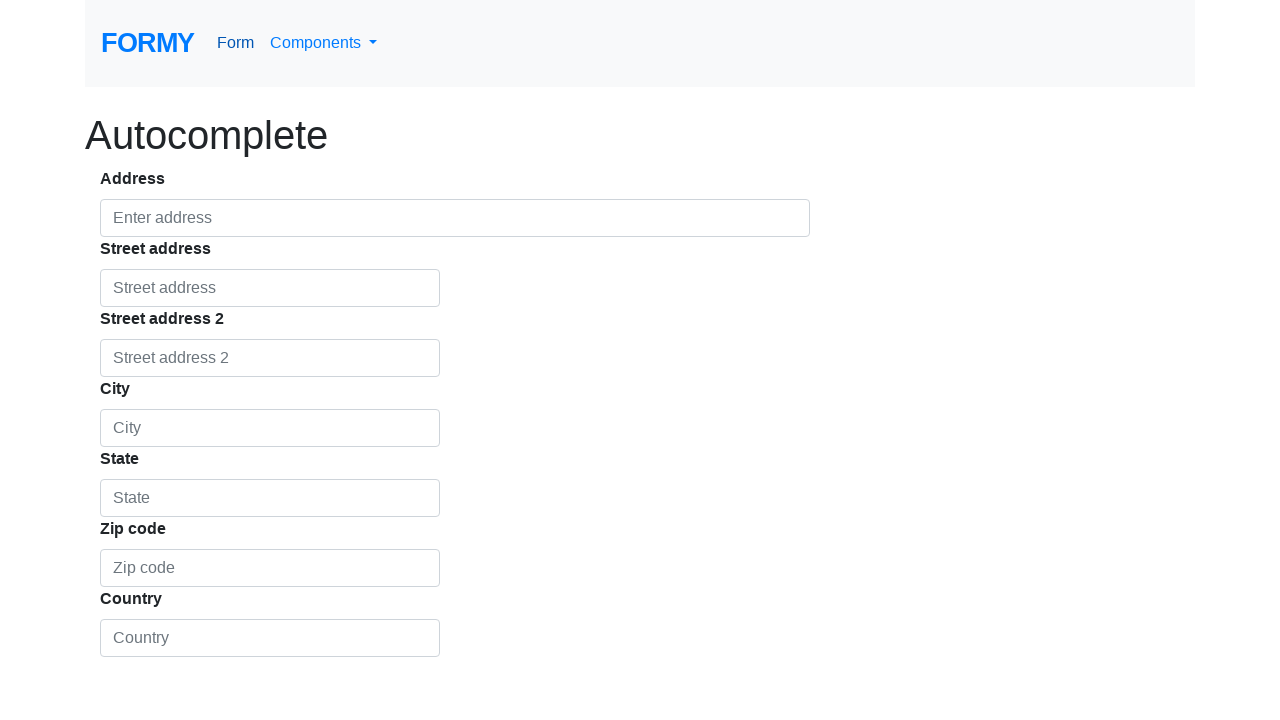

Autocomplete page loaded with h1 heading
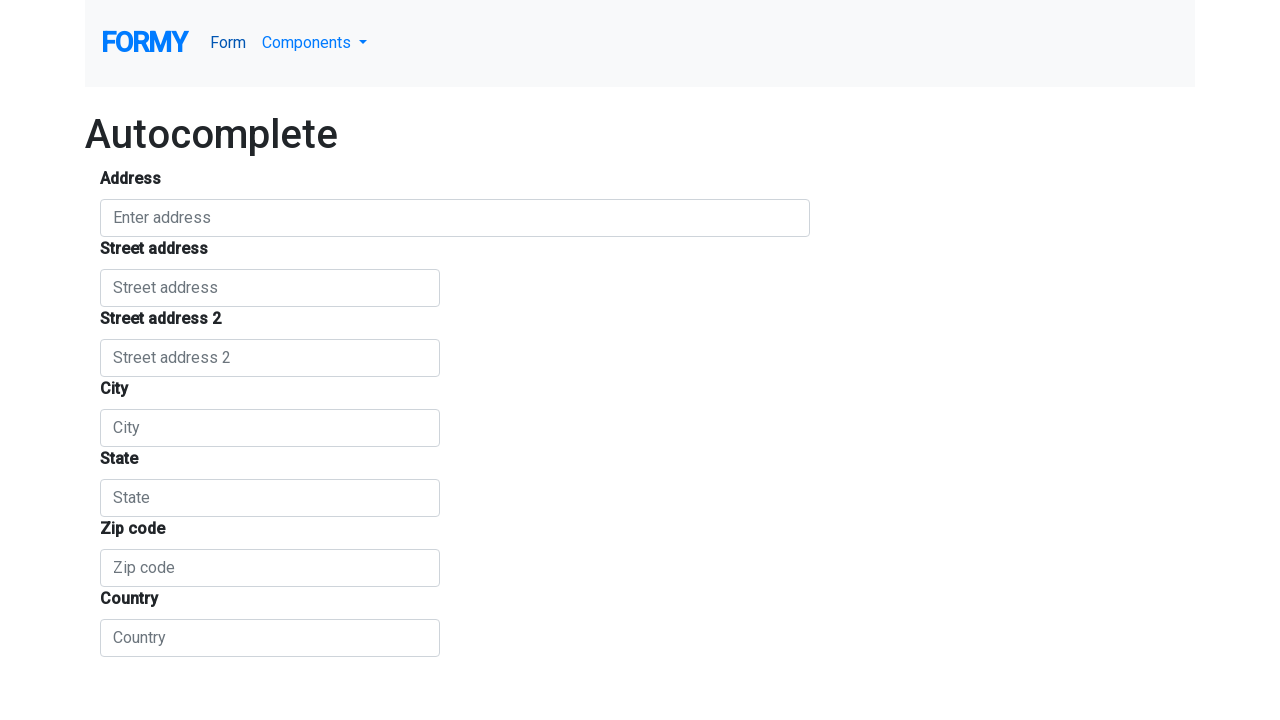

Located h1 heading element
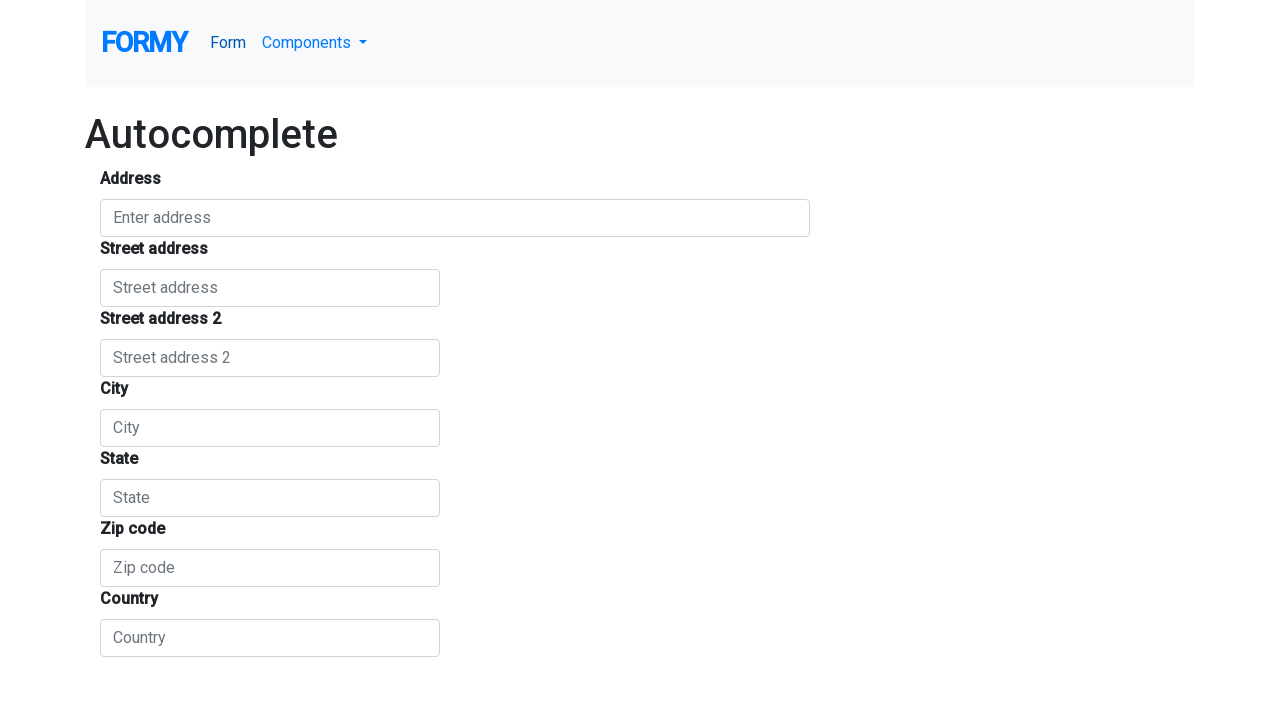

Verified heading text is 'Autocomplete'
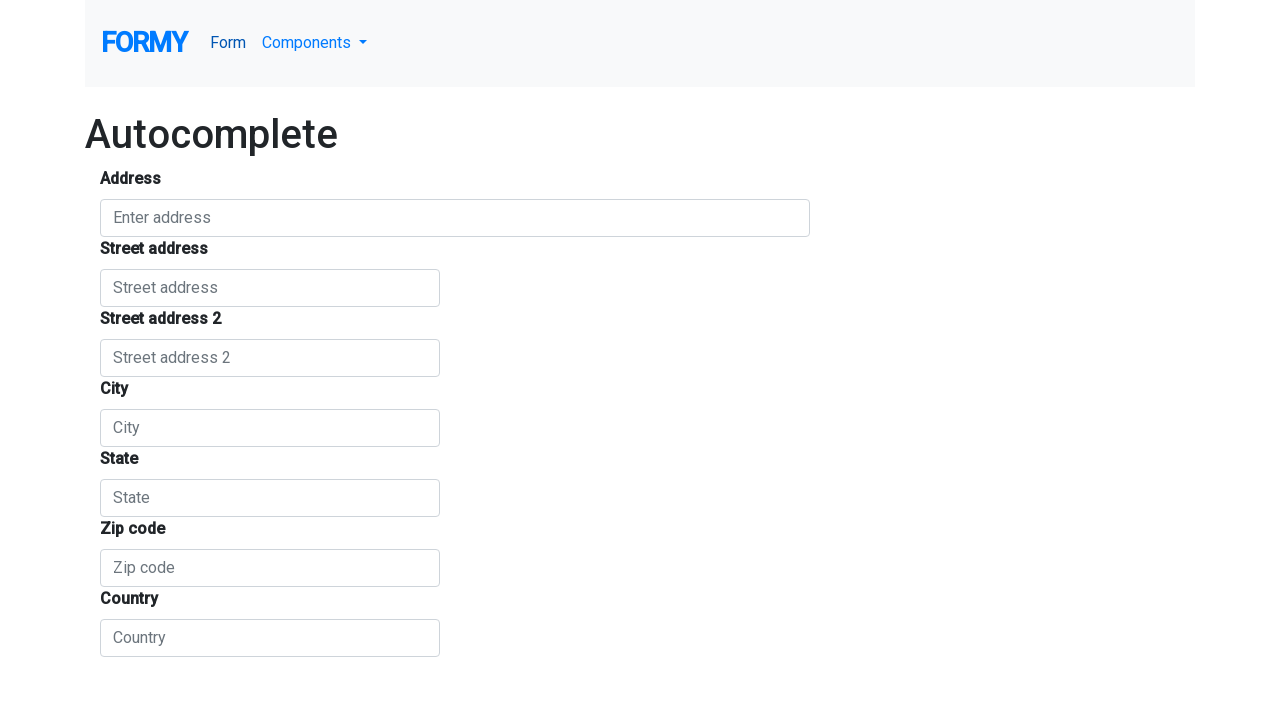

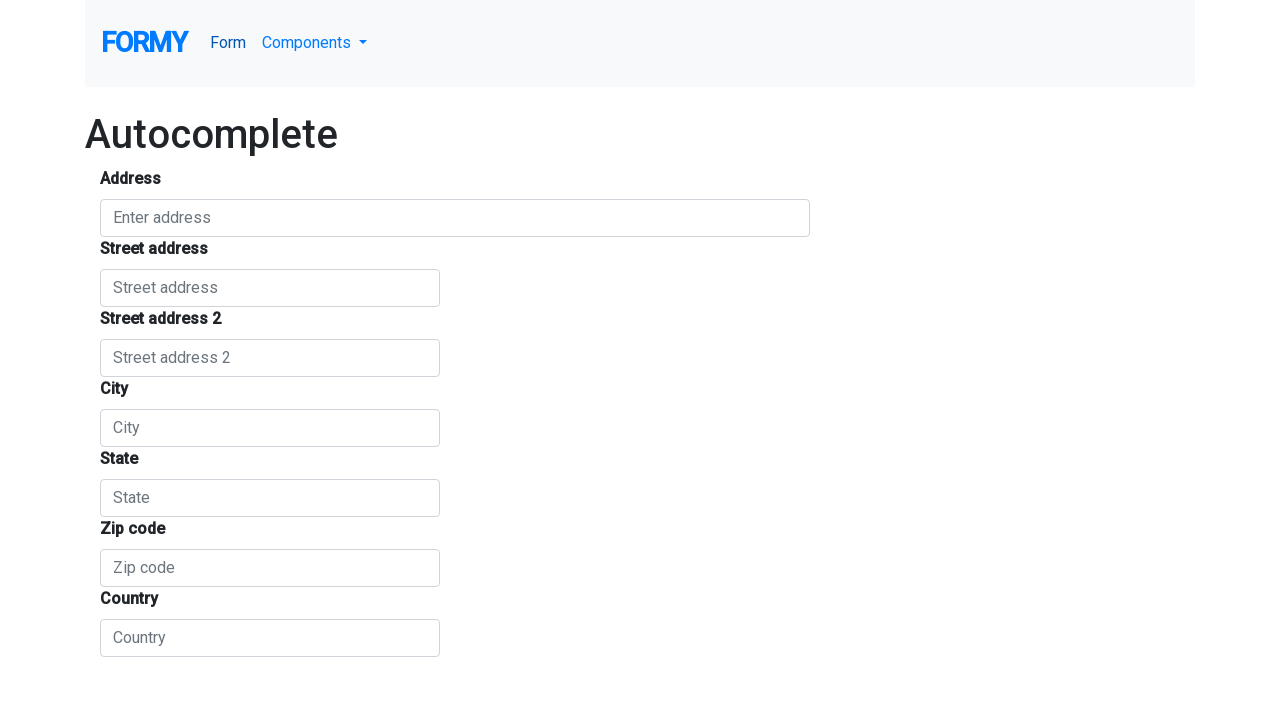